Tests selecting a dropdown option by its value attribute

Starting URL: https://the-internet.herokuapp.com/dropdown

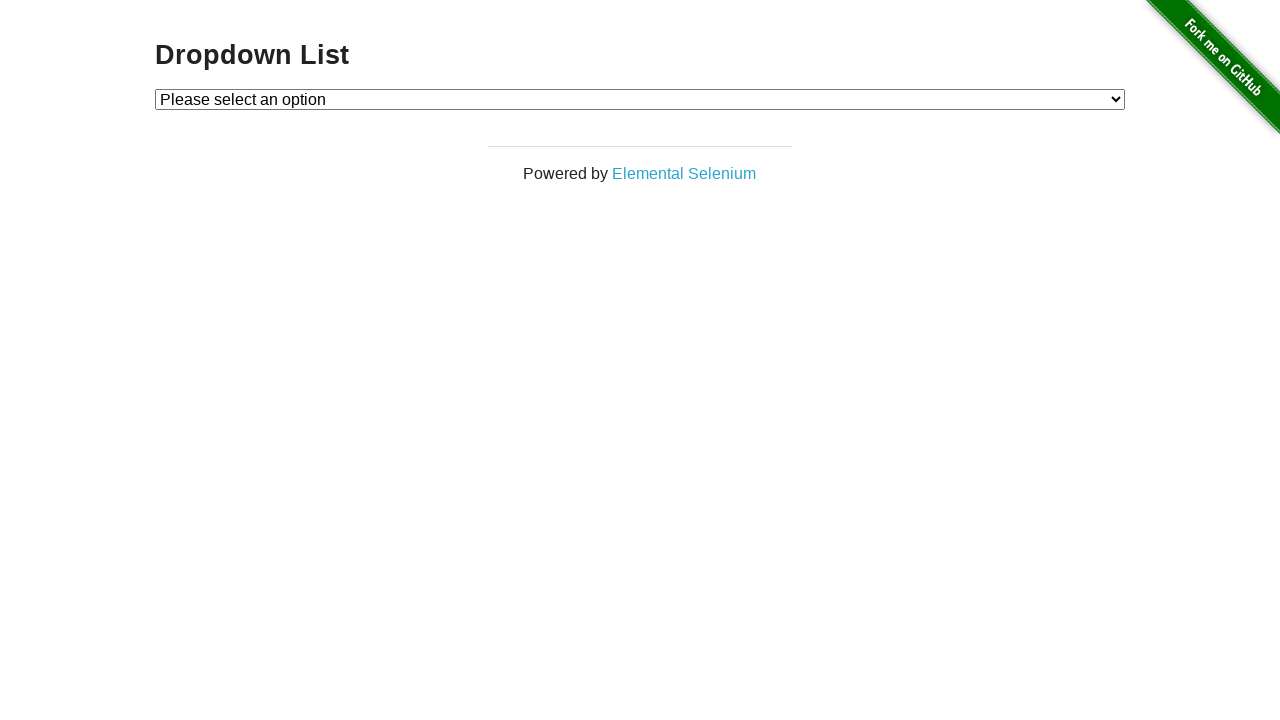

Navigated to dropdown test page
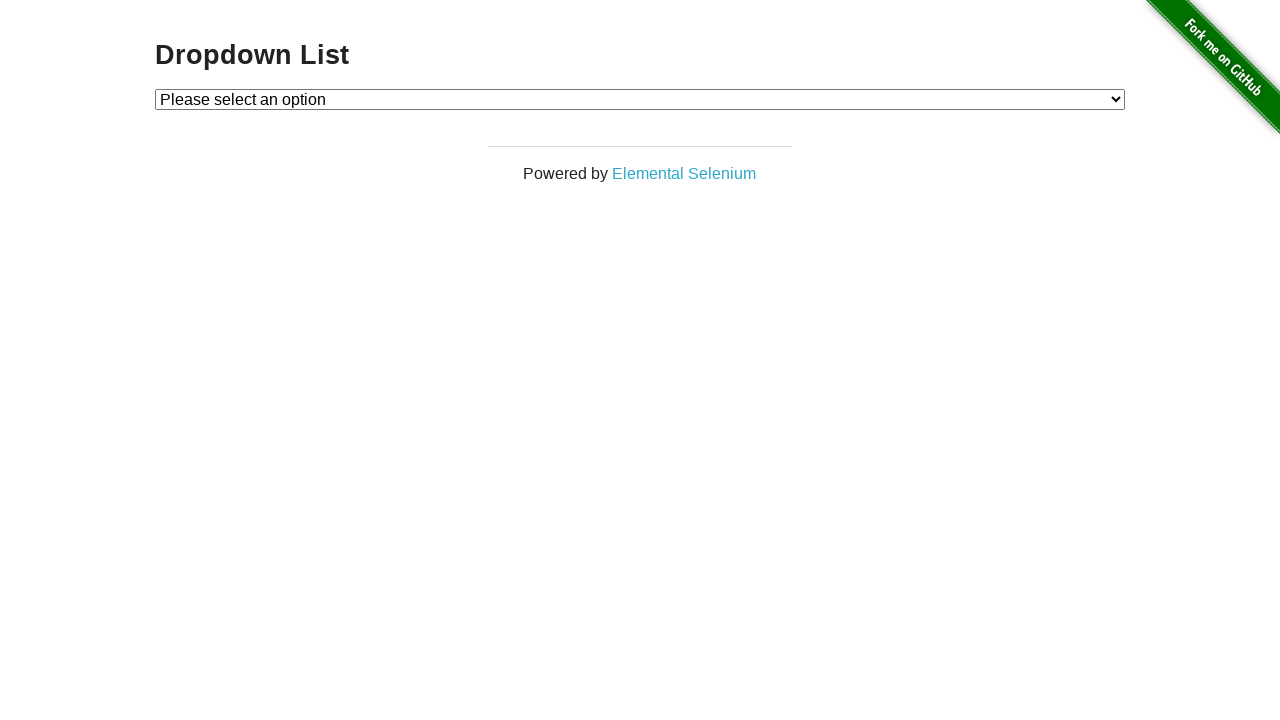

Selected dropdown option with value '2' on #dropdown
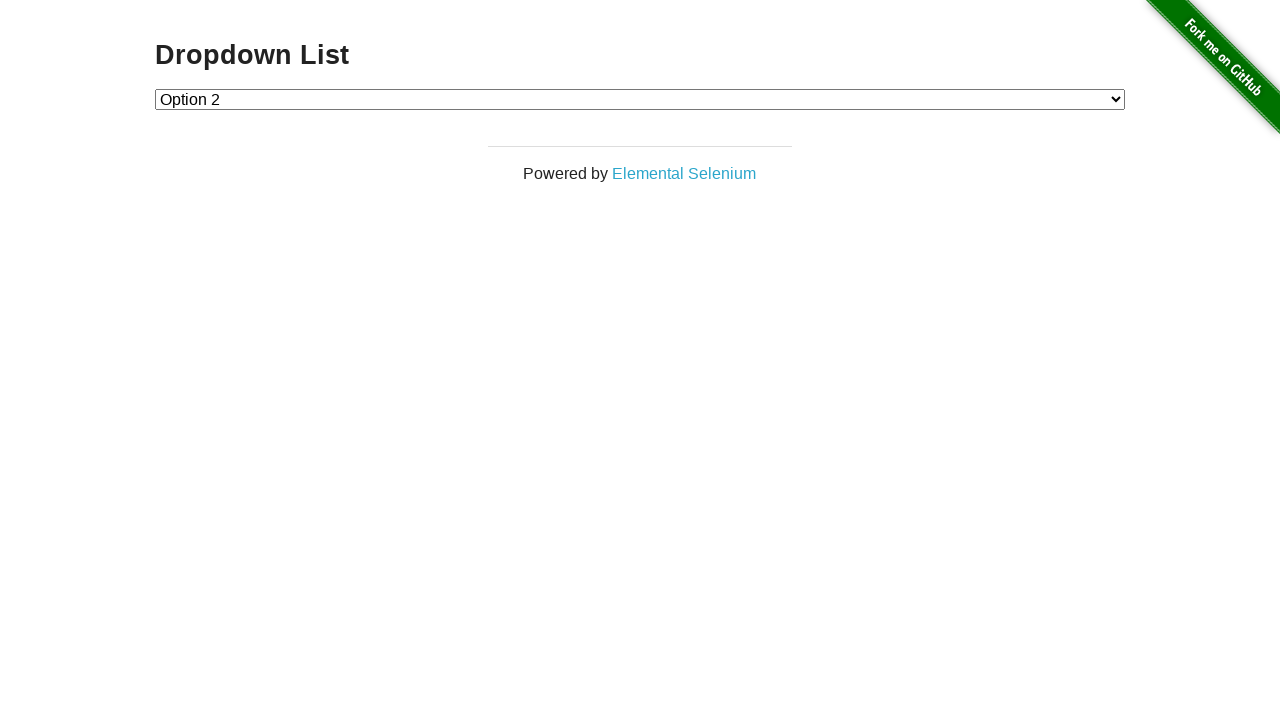

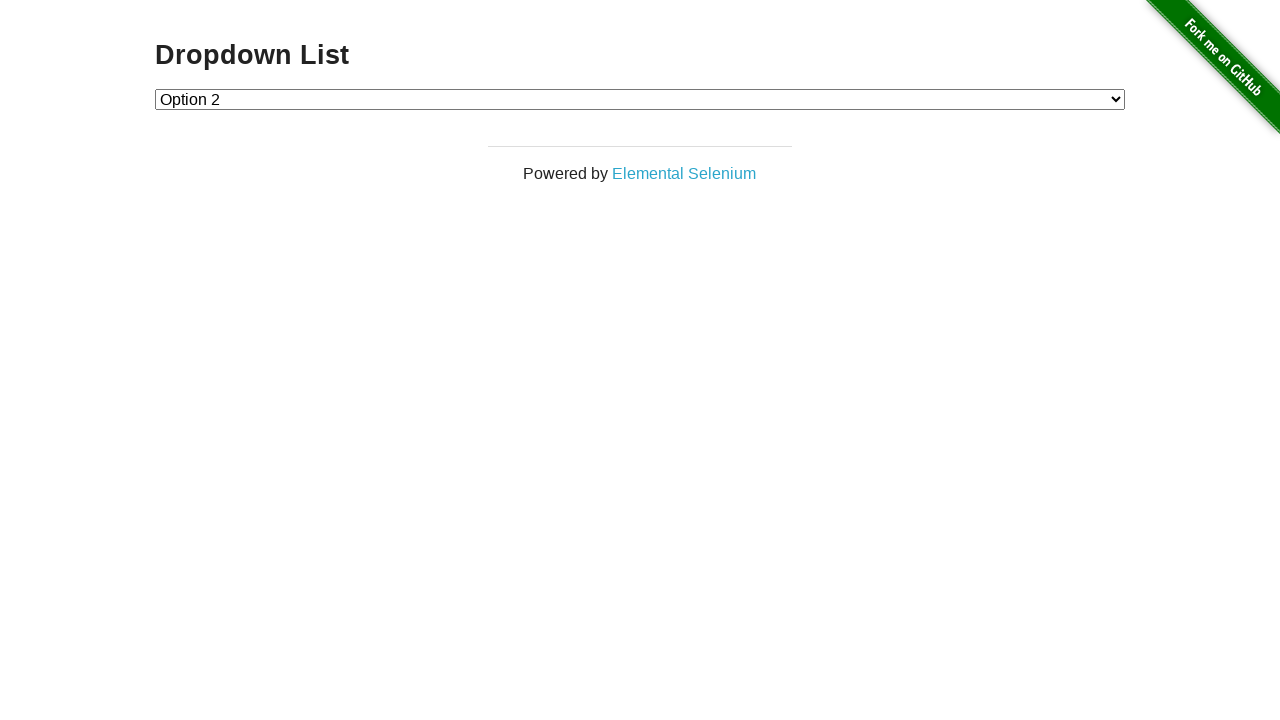